Tests scrolling functionality by scrolling down to a specific element and then scrolling back up using Page Up keys

Starting URL: https://practice.cydeo.com/

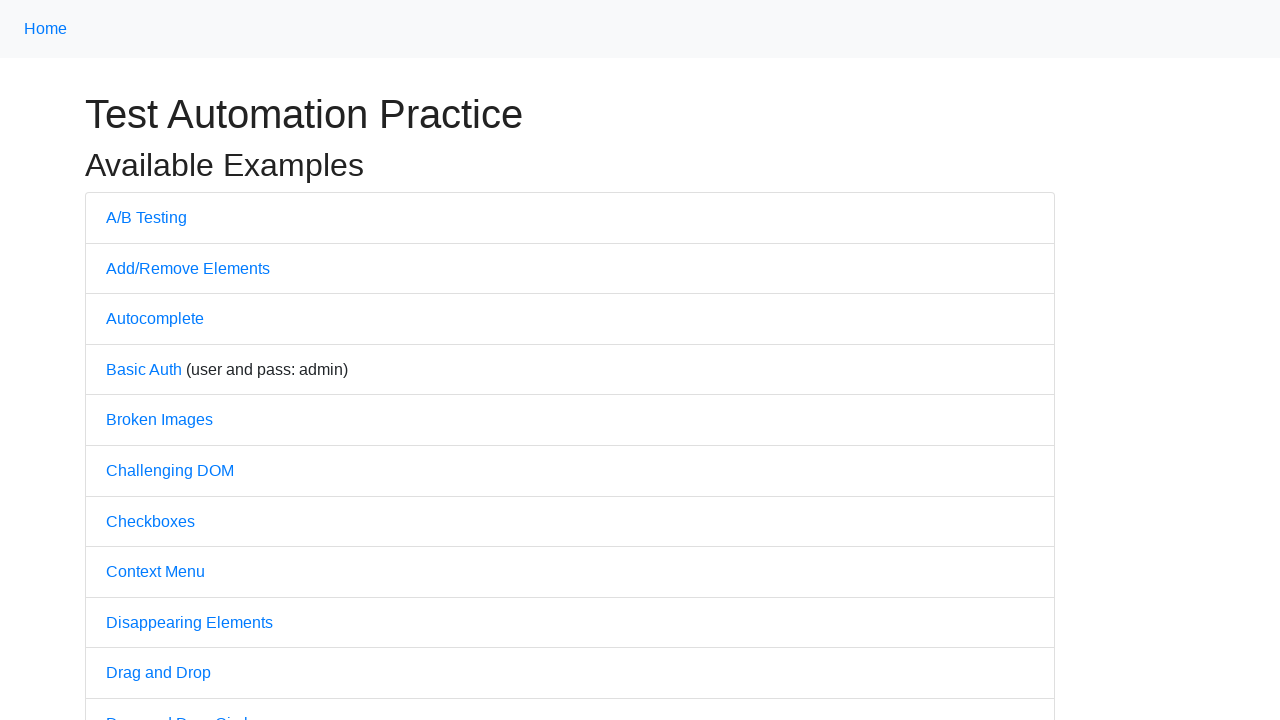

Located CYDEO link element
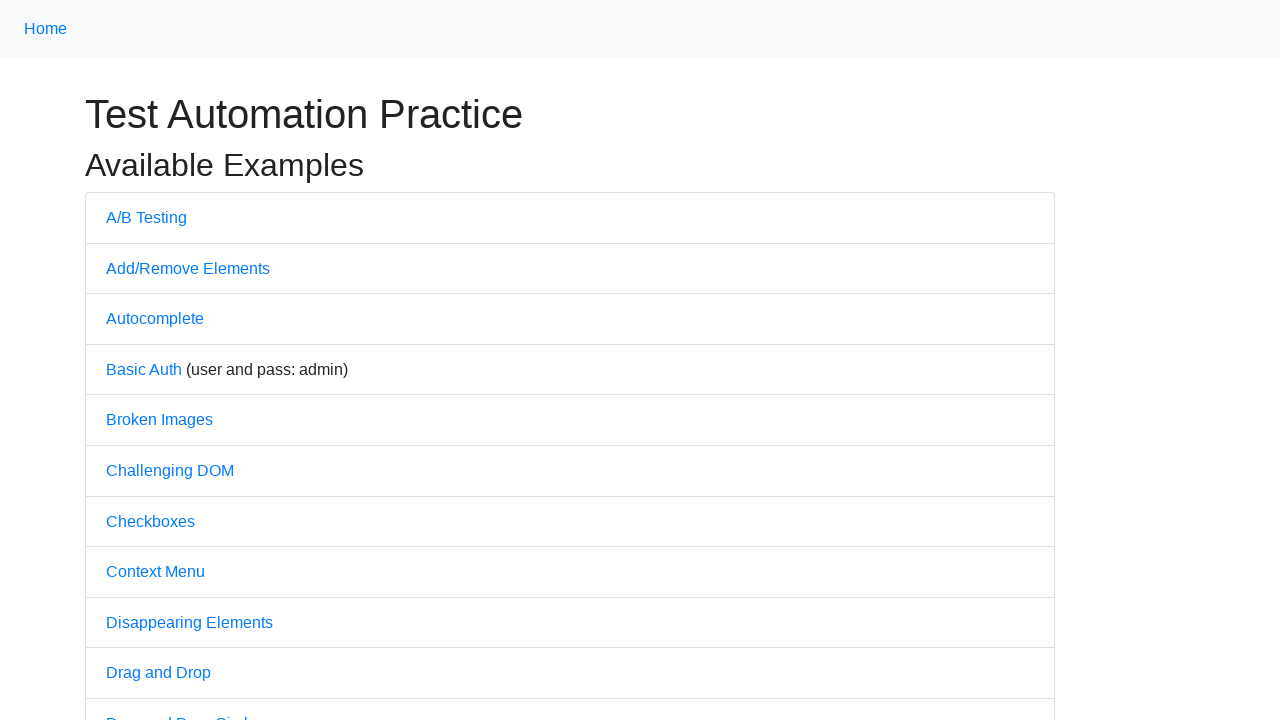

Scrolled down to CYDEO link element
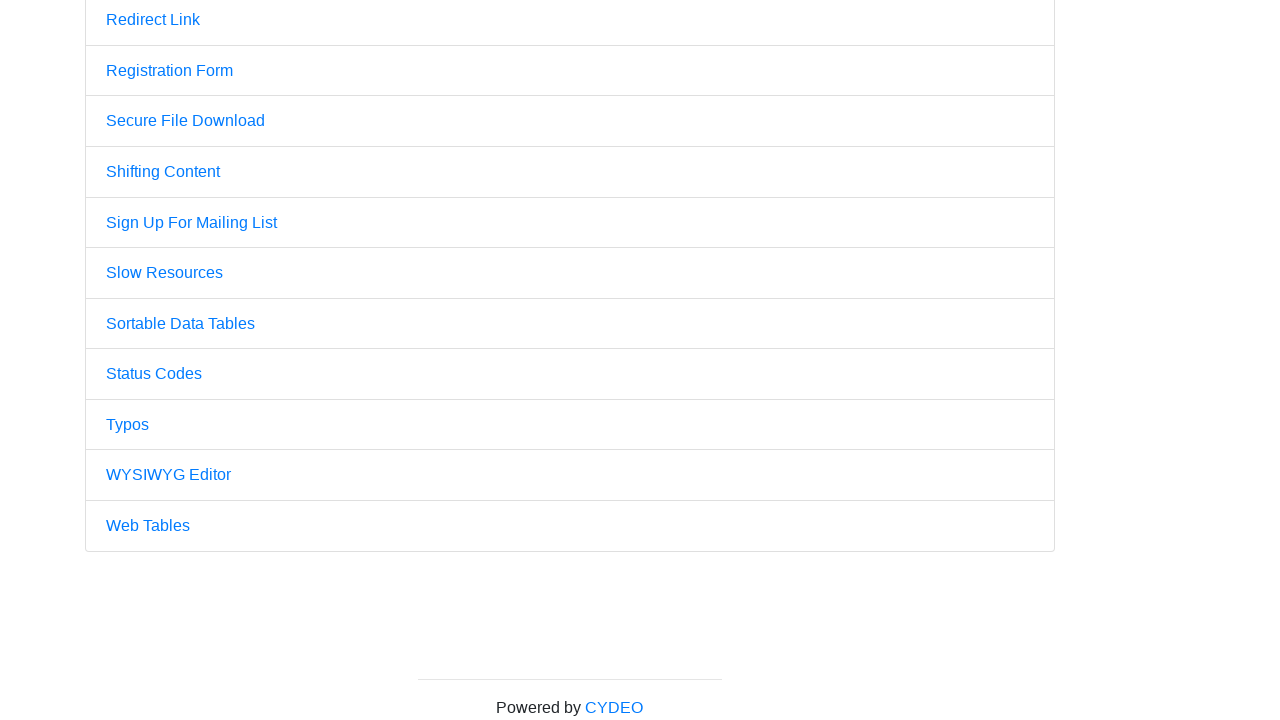

Pressed Page Up key (iteration 1 of 4)
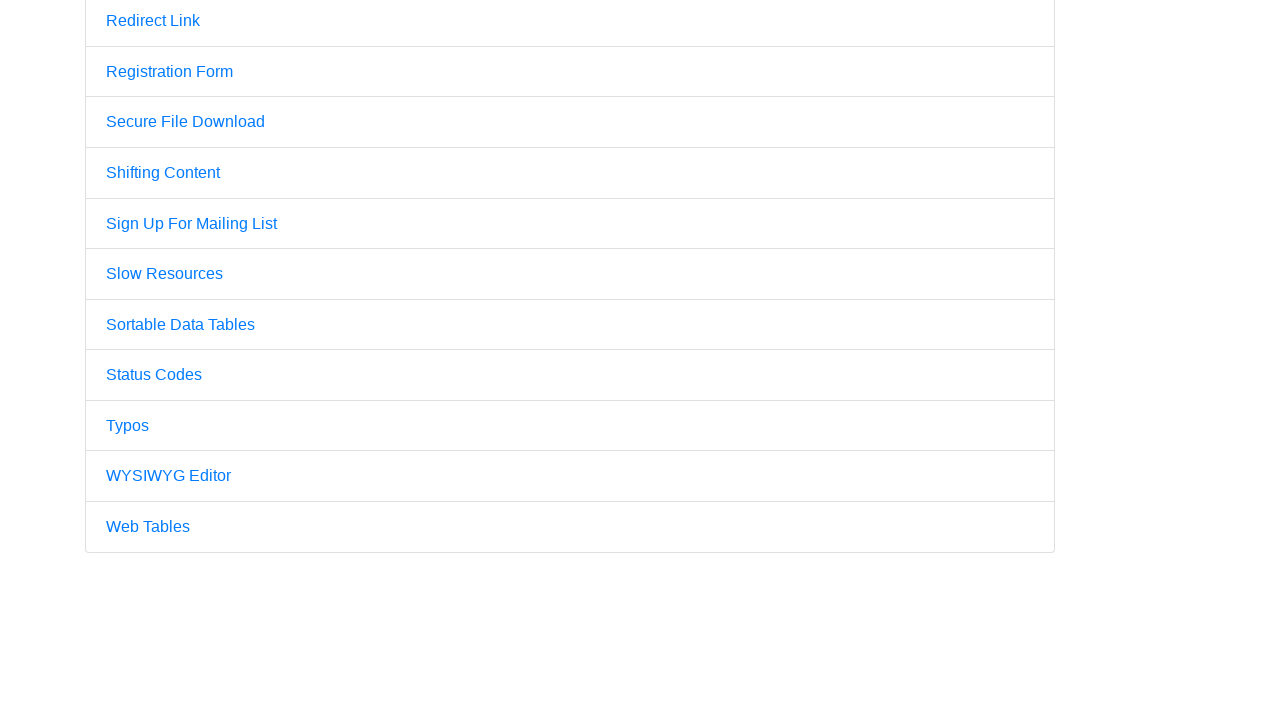

Pressed Page Up key (iteration 2 of 4)
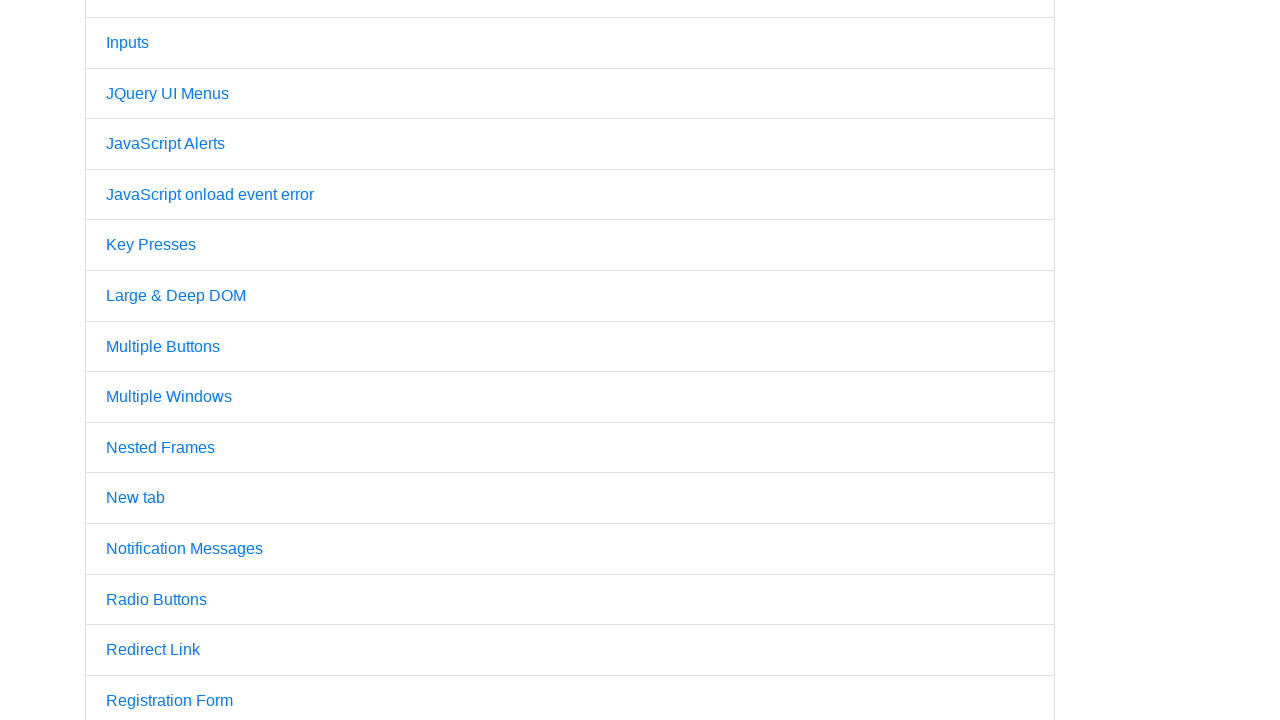

Pressed Page Up key (iteration 3 of 4)
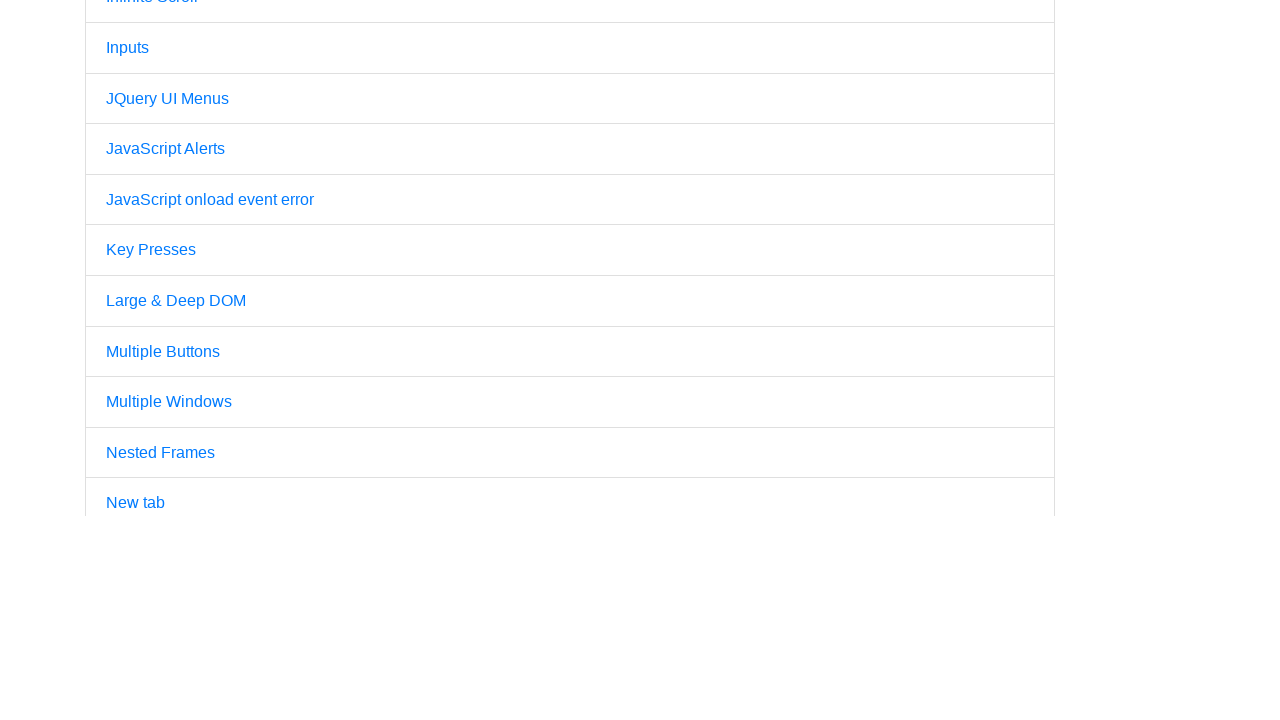

Pressed Page Up key (iteration 4 of 4)
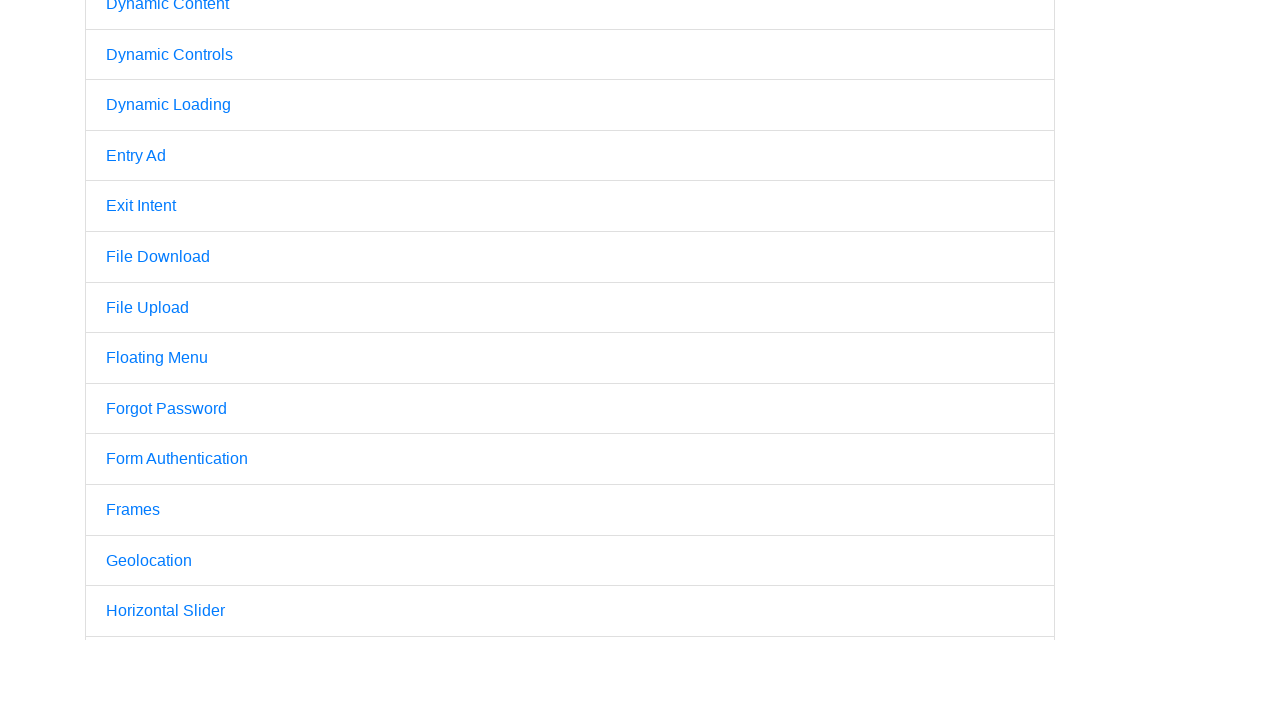

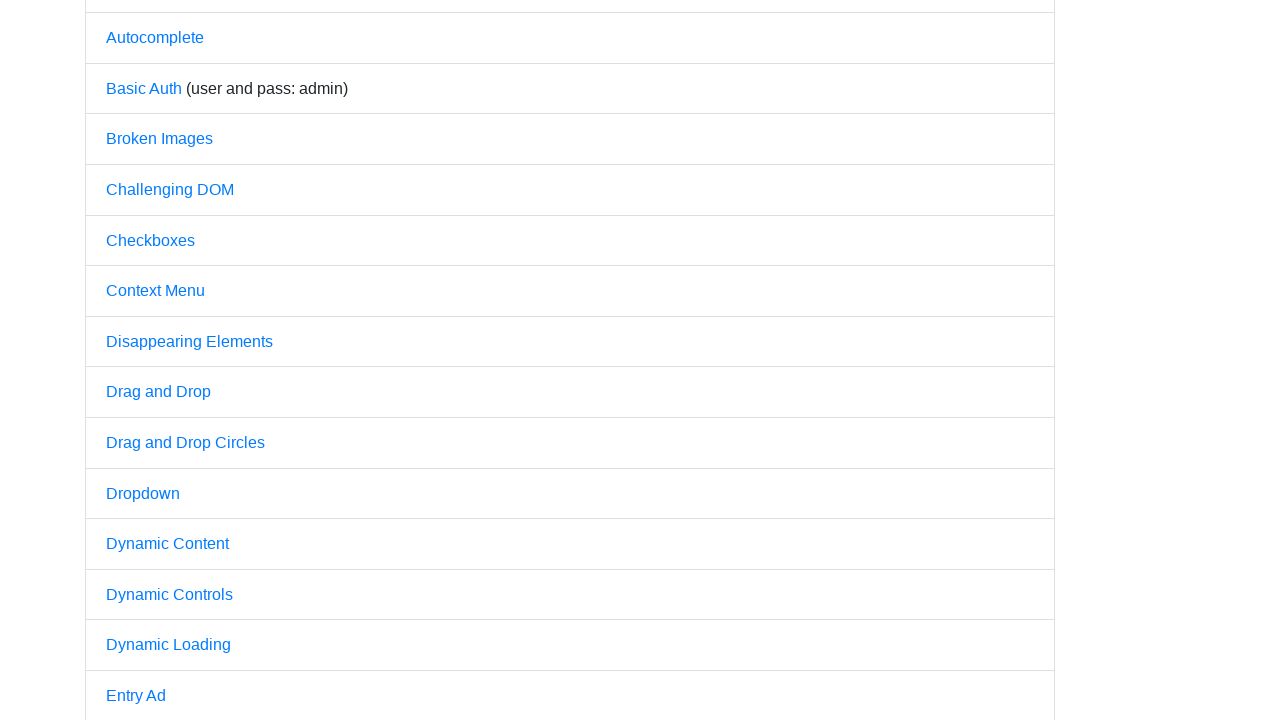